Fills out a form with first name, last name, and email fields, then submits it and clicks on subsequent links

Starting URL: https://syntaxprojects.com/input-form-locator.php

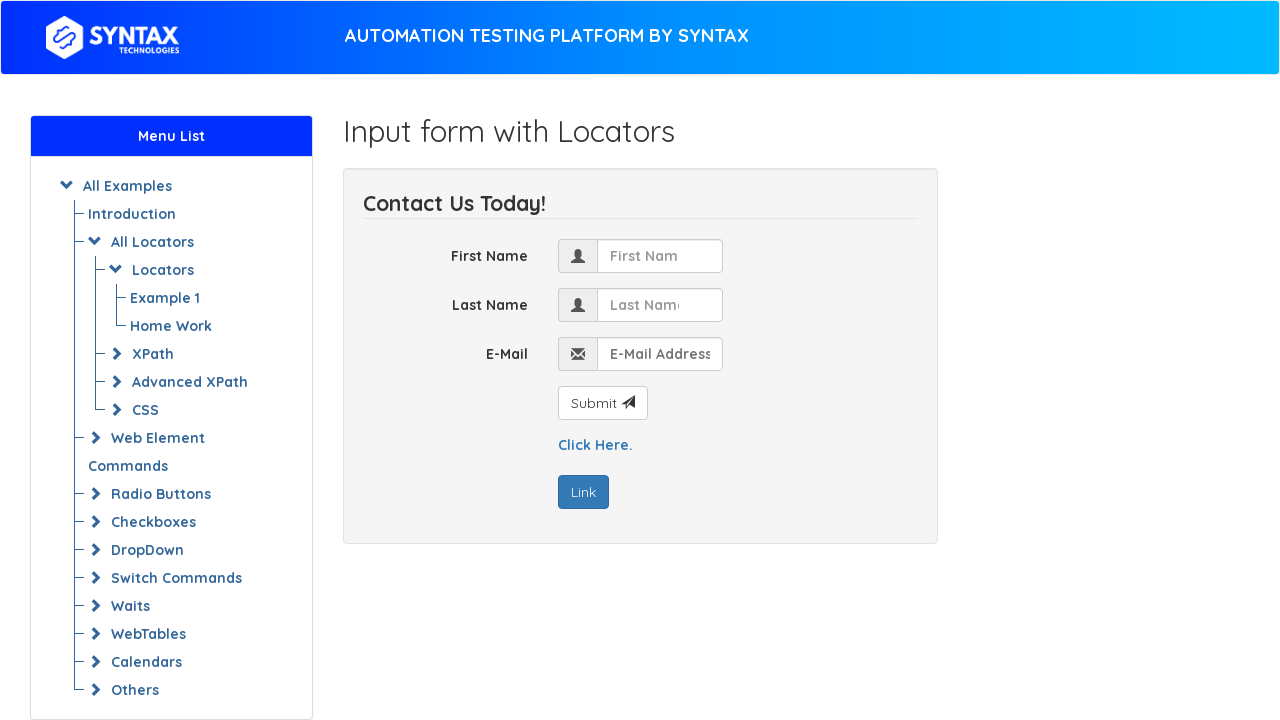

Filled first name field with 'John' on #first_name
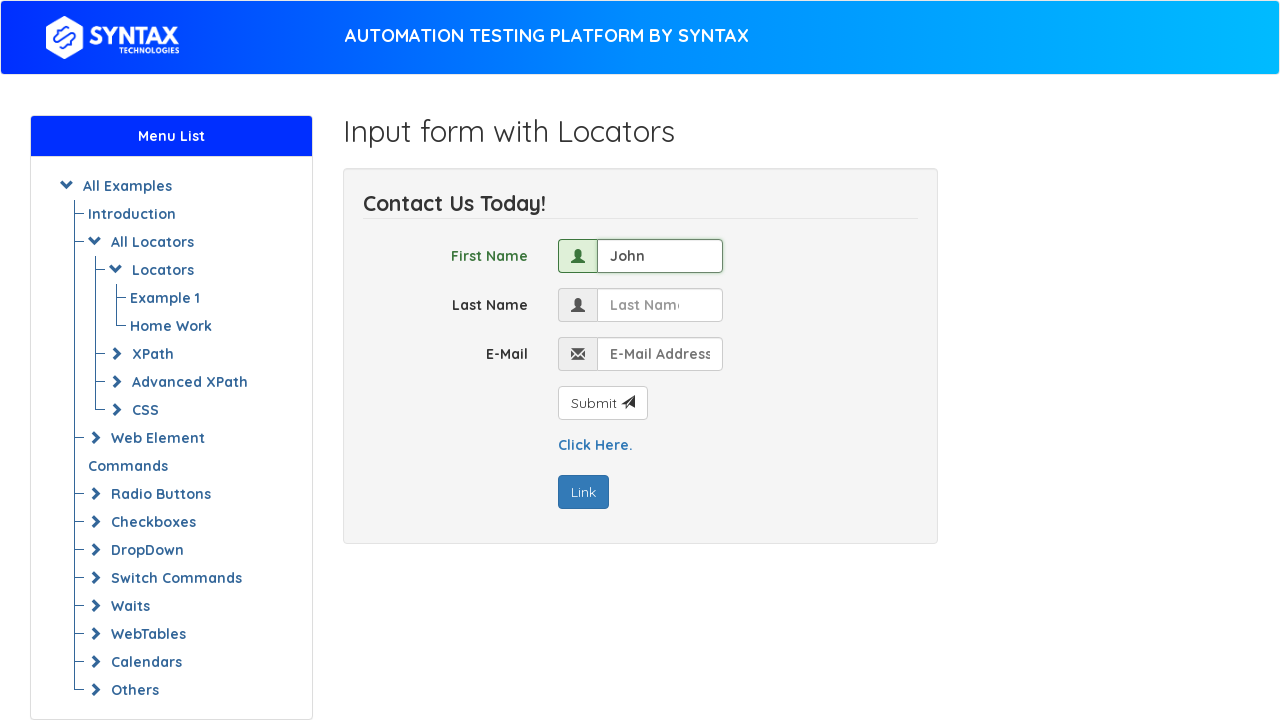

Filled last name field with 'Smith' on input[name='last_name']
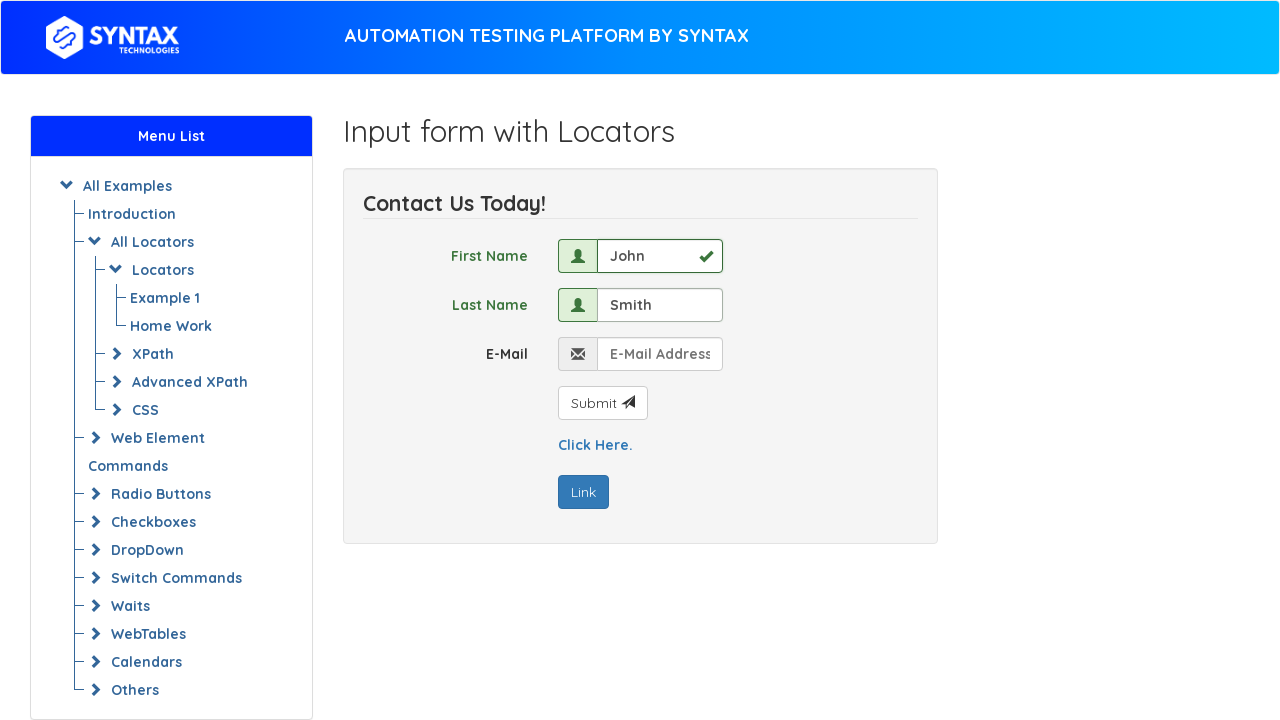

Filled email field with 'john.smith@example.com' on input[name='email']
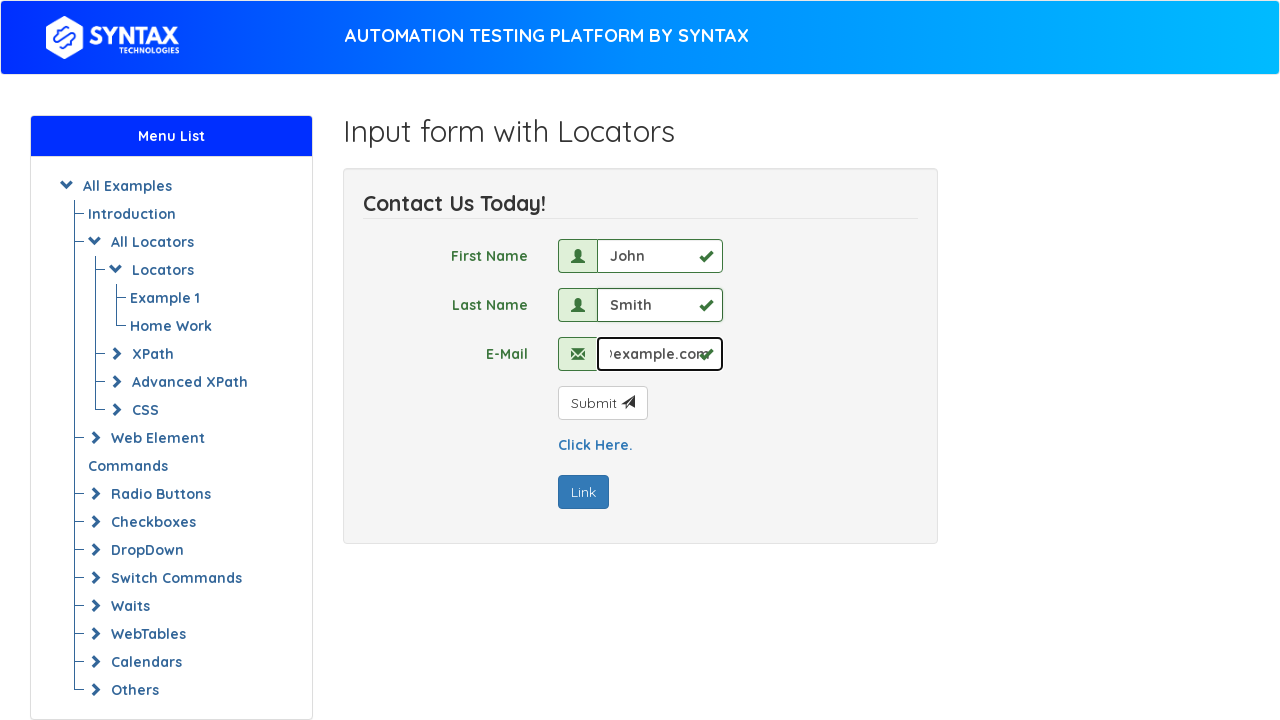

Clicked submit button to submit form at (602, 403) on #submit_button
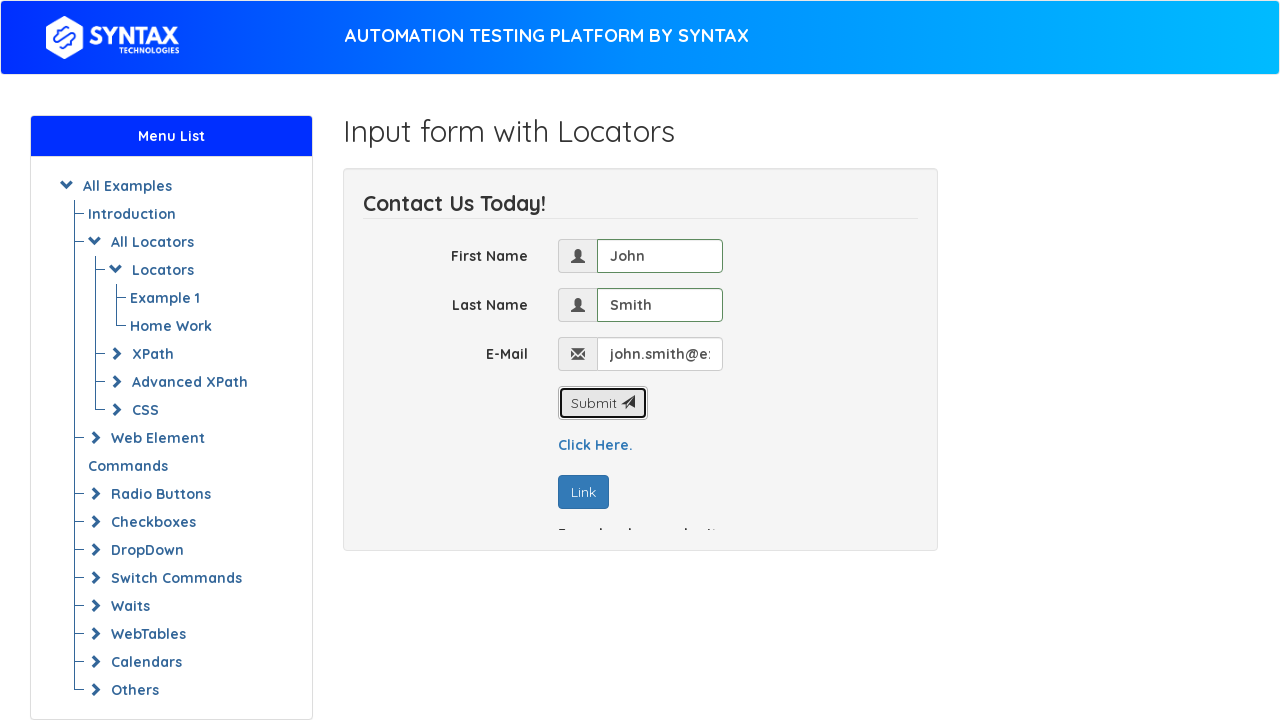

Clicked 'Click Here' link at (595, 445) on text=Click Here
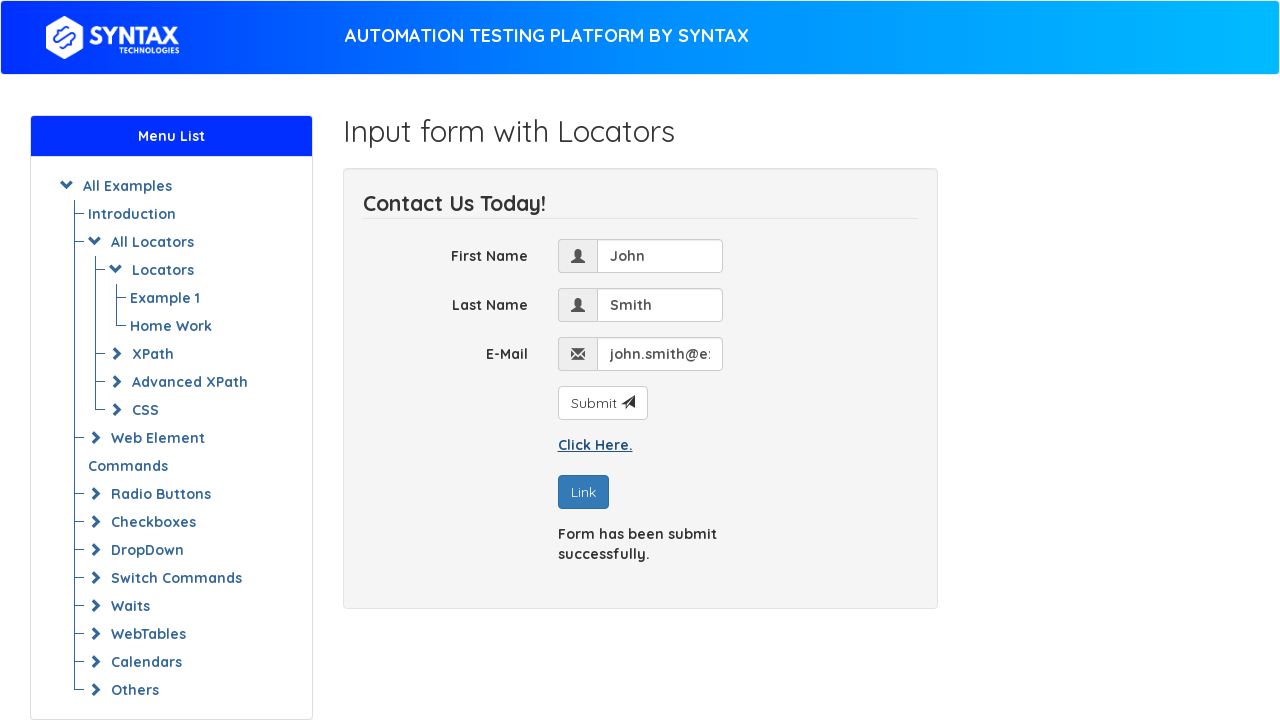

Clicked 'Link' text link at (583, 492) on text=Link
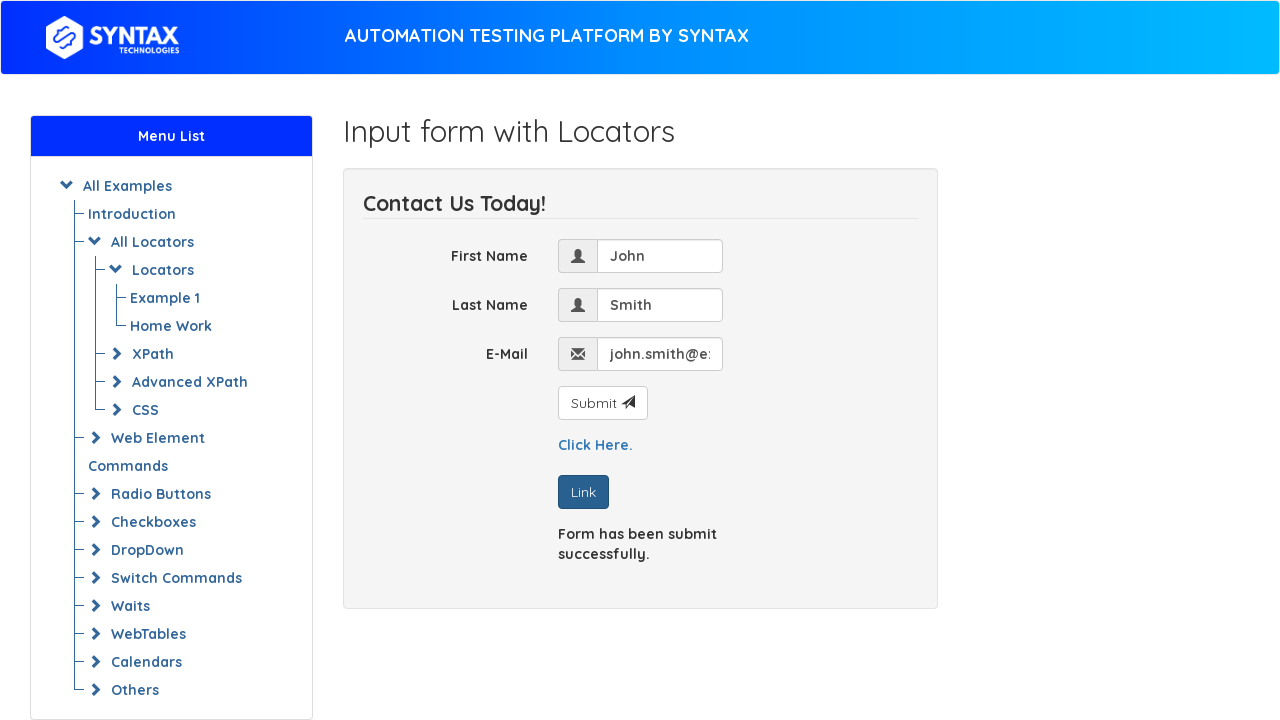

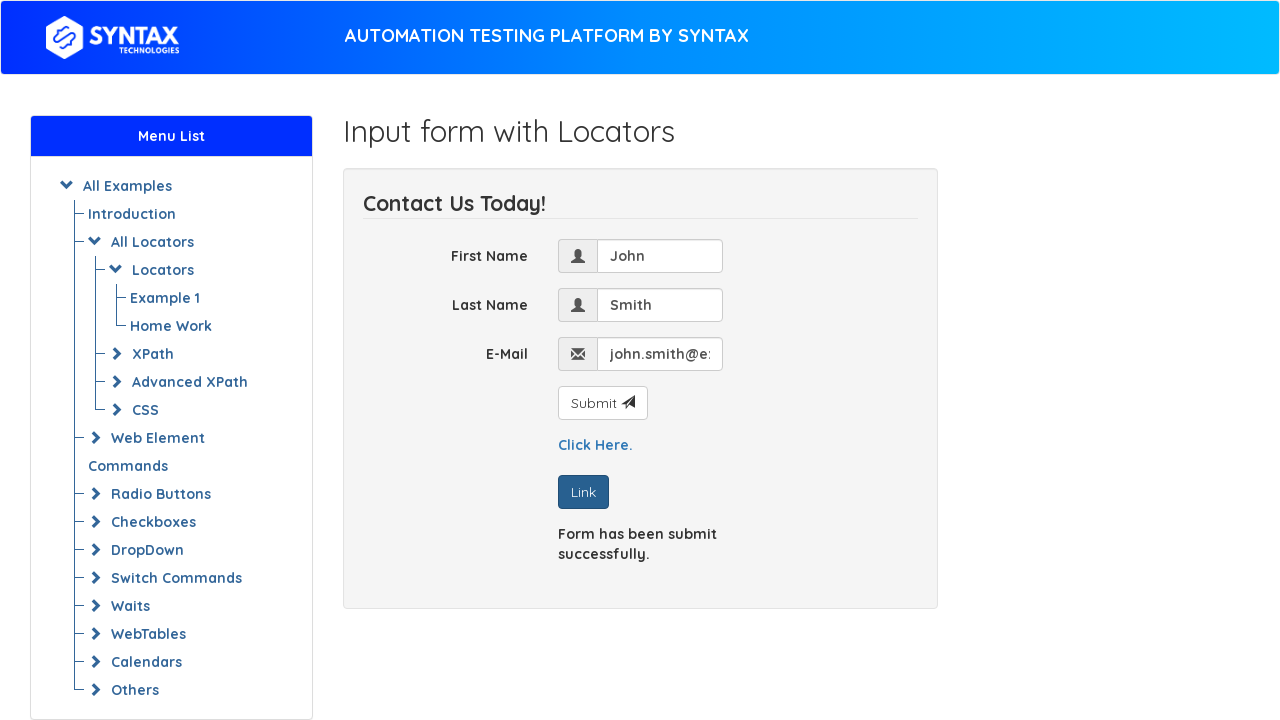